Tests an explicit wait scenario where the script waits for a price to change to $100, clicks a book button, performs a mathematical calculation on a displayed value, enters the result, and submits the form.

Starting URL: http://suninjuly.github.io/explicit_wait2.html

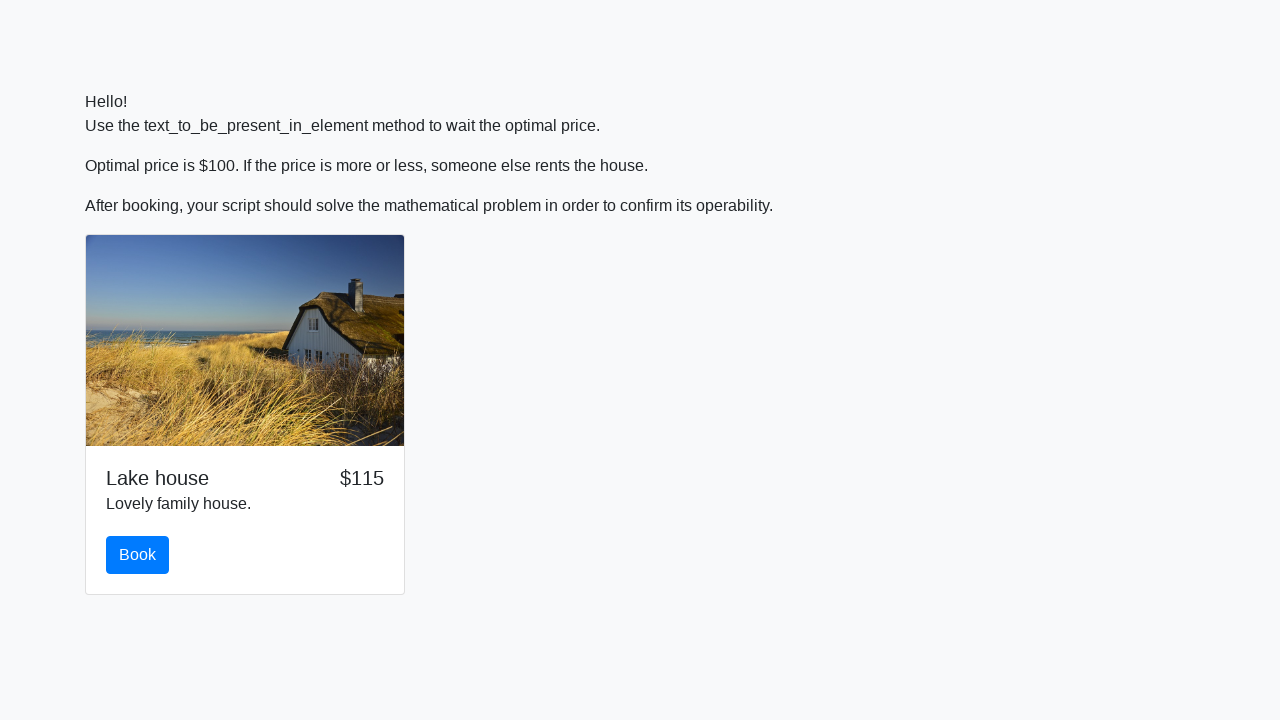

Waited for price to change to $100
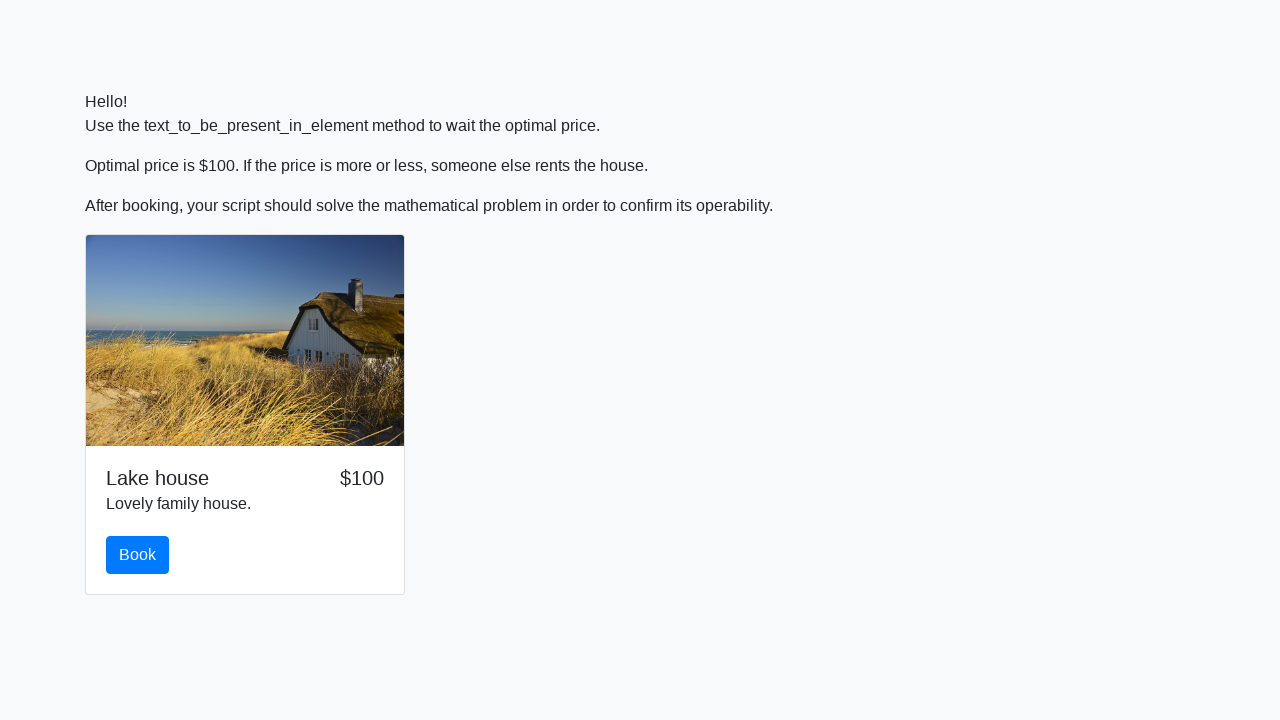

Clicked the book button at (138, 555) on #book
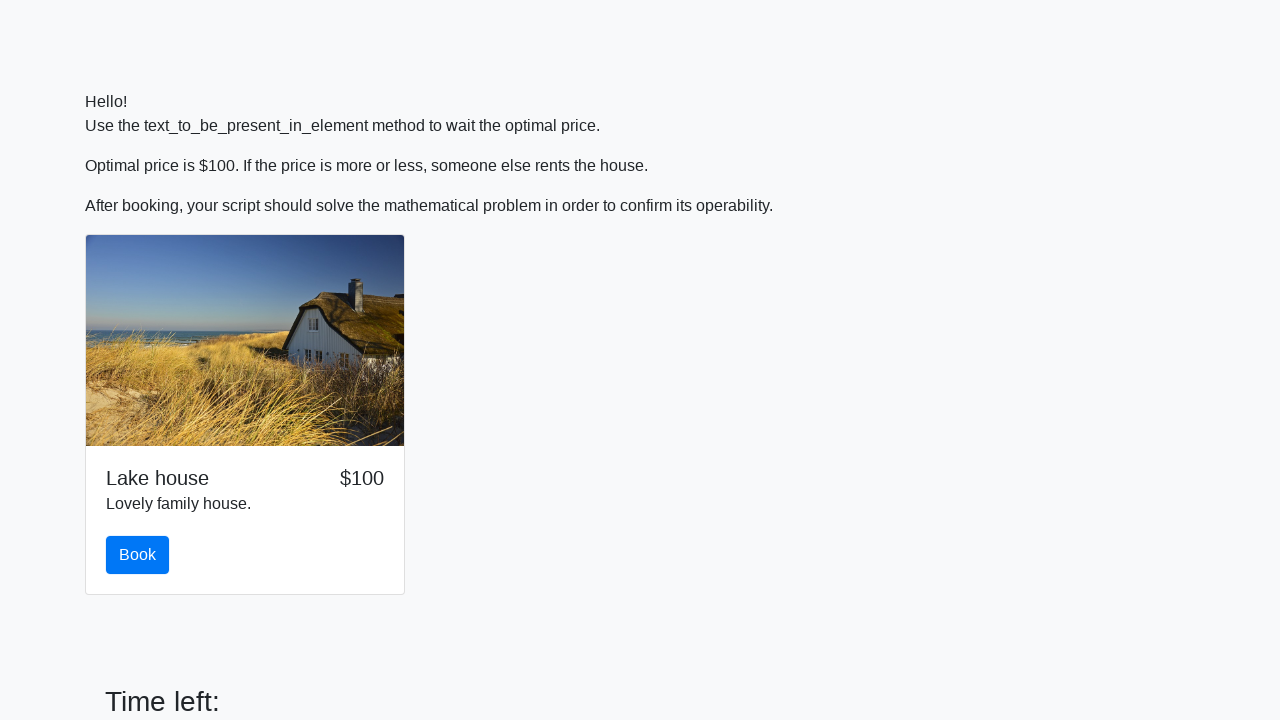

Retrieved input value: 487
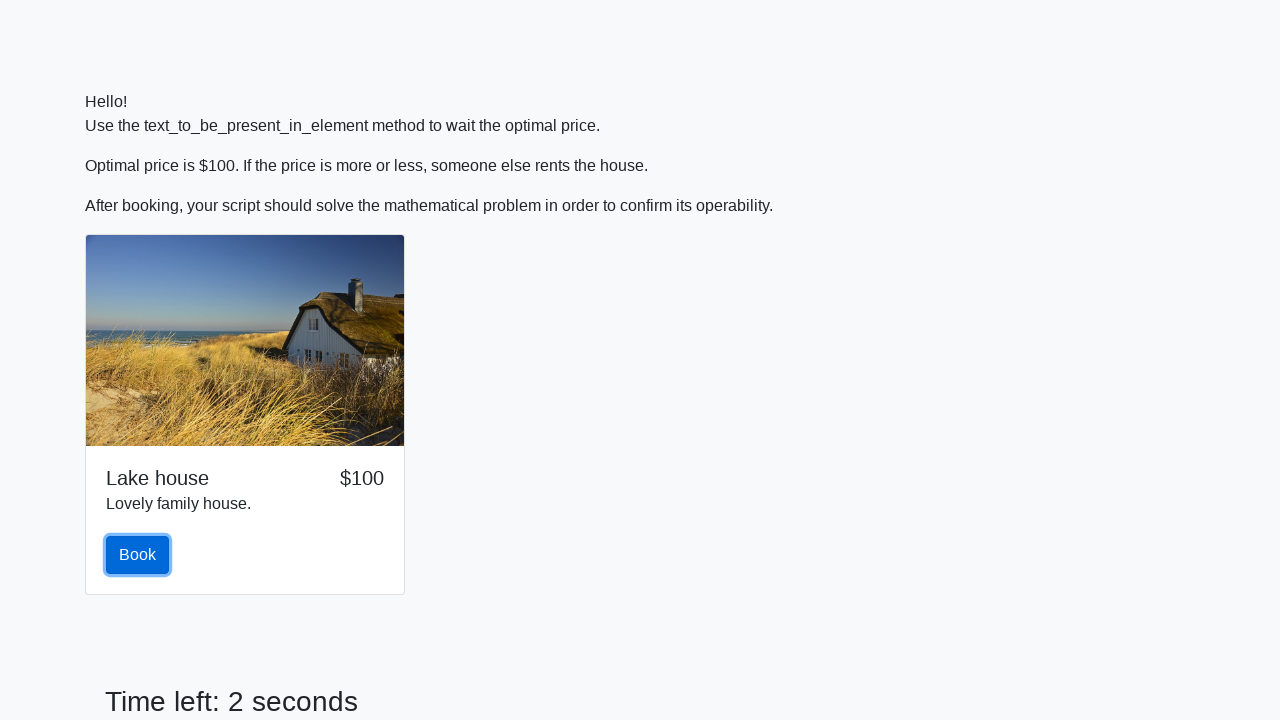

Calculated result using formula log(abs(12*sin(x))): -0.4504139380504599
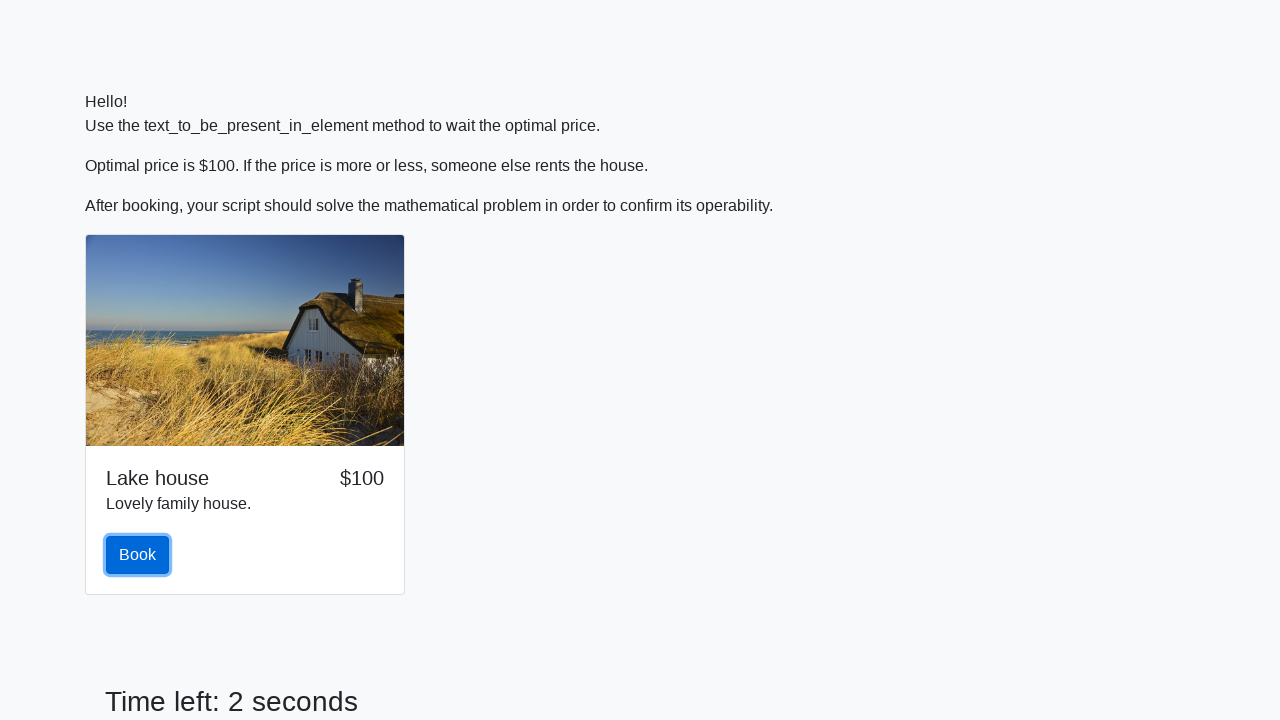

Entered calculated result -0.4504139380504599 into answer field on input[name='text']
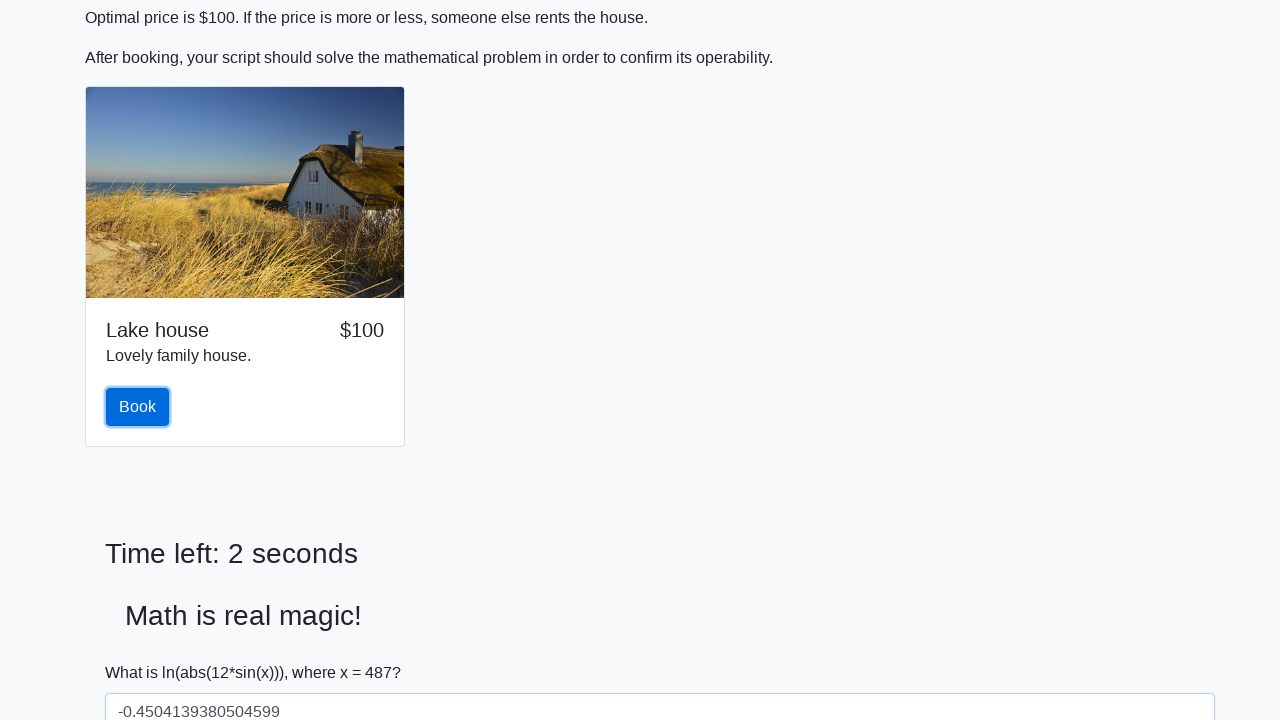

Clicked the solve button to submit form at (143, 651) on #solve
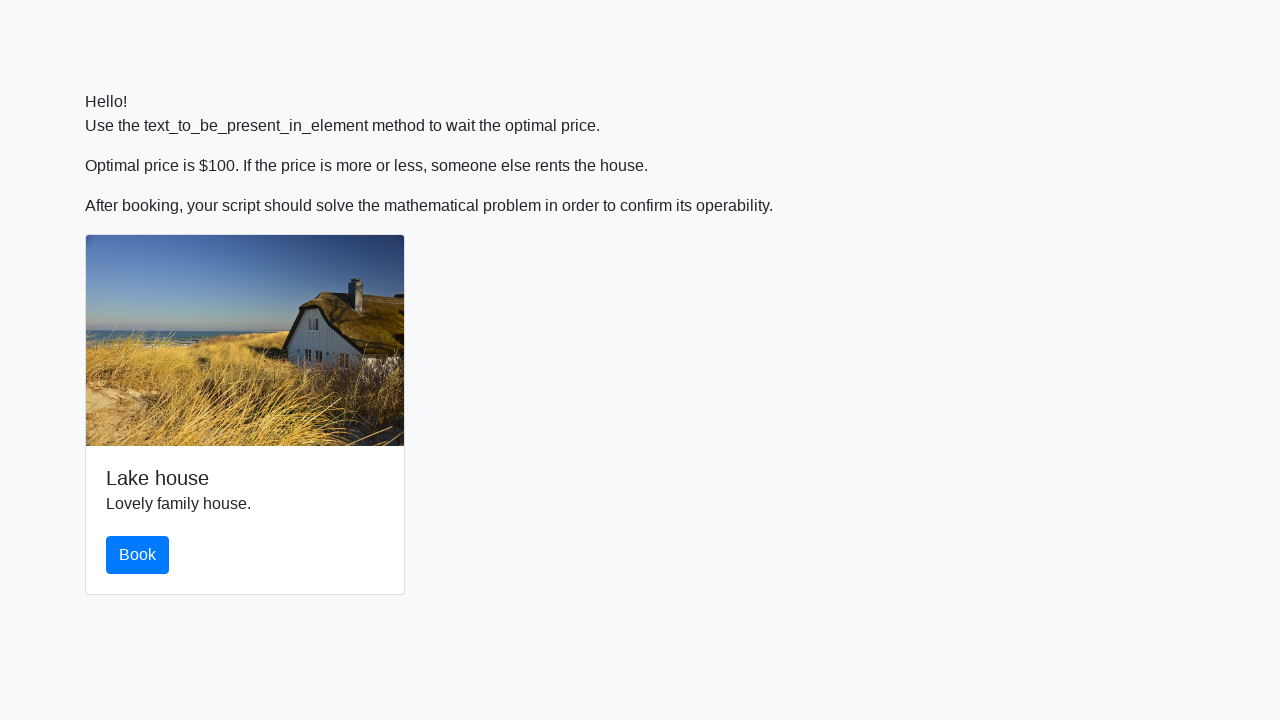

Waited 2 seconds for result to process
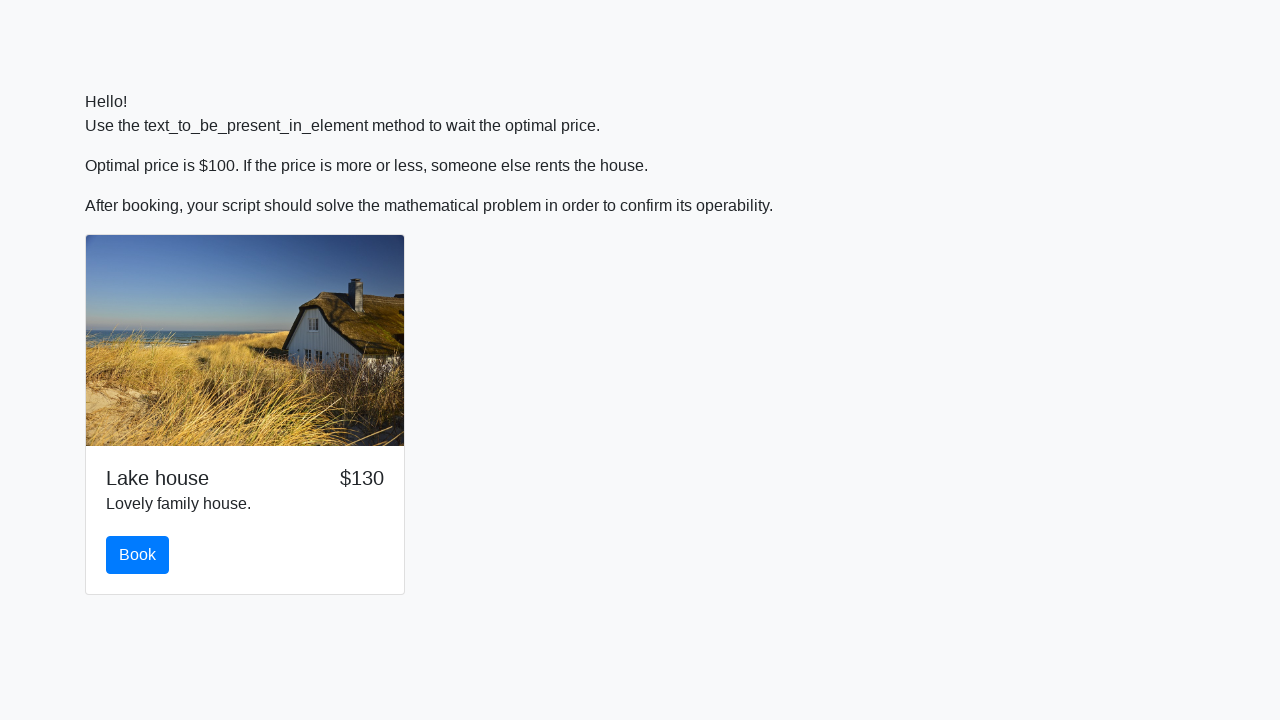

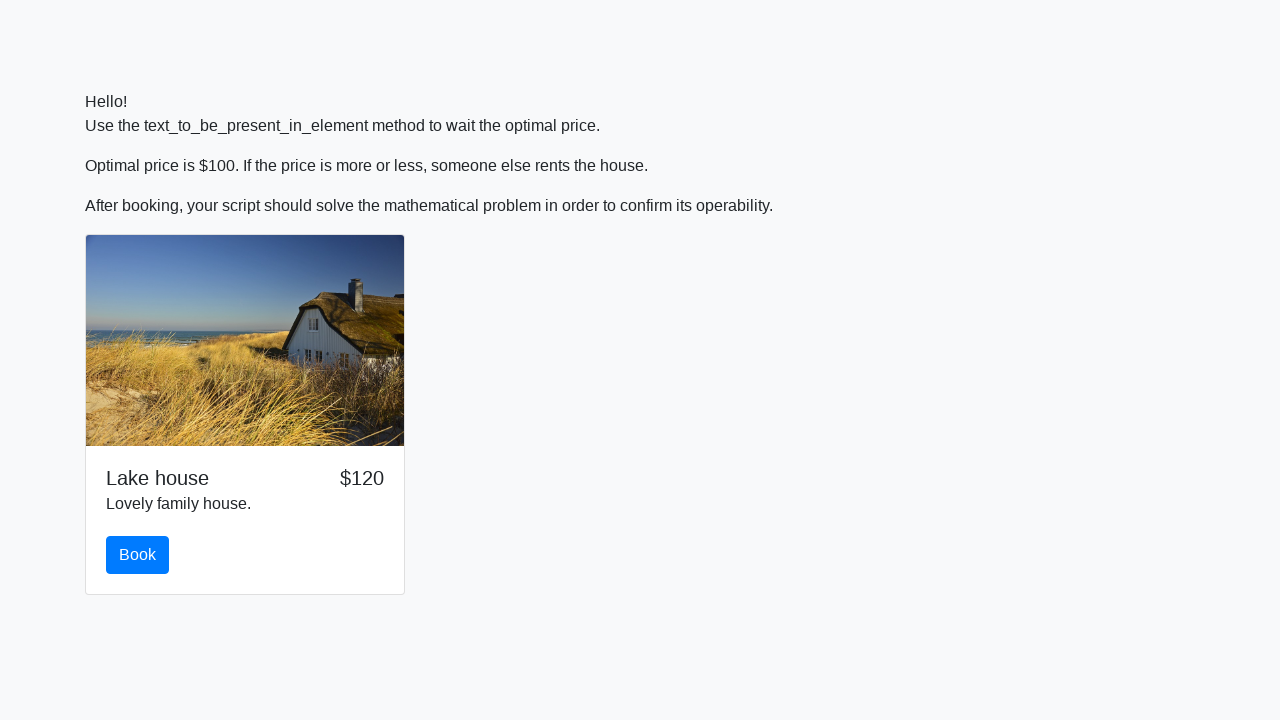